Navigates to Carbon code image generator with a code snippet and exports the code as a PNG image by clicking the export menu and PNG option

Starting URL: https://carbon.now.sh?l=python&code=print%28%22Hello%20World%22%29&bg=%23ABB8C3&t=seti&wt=none

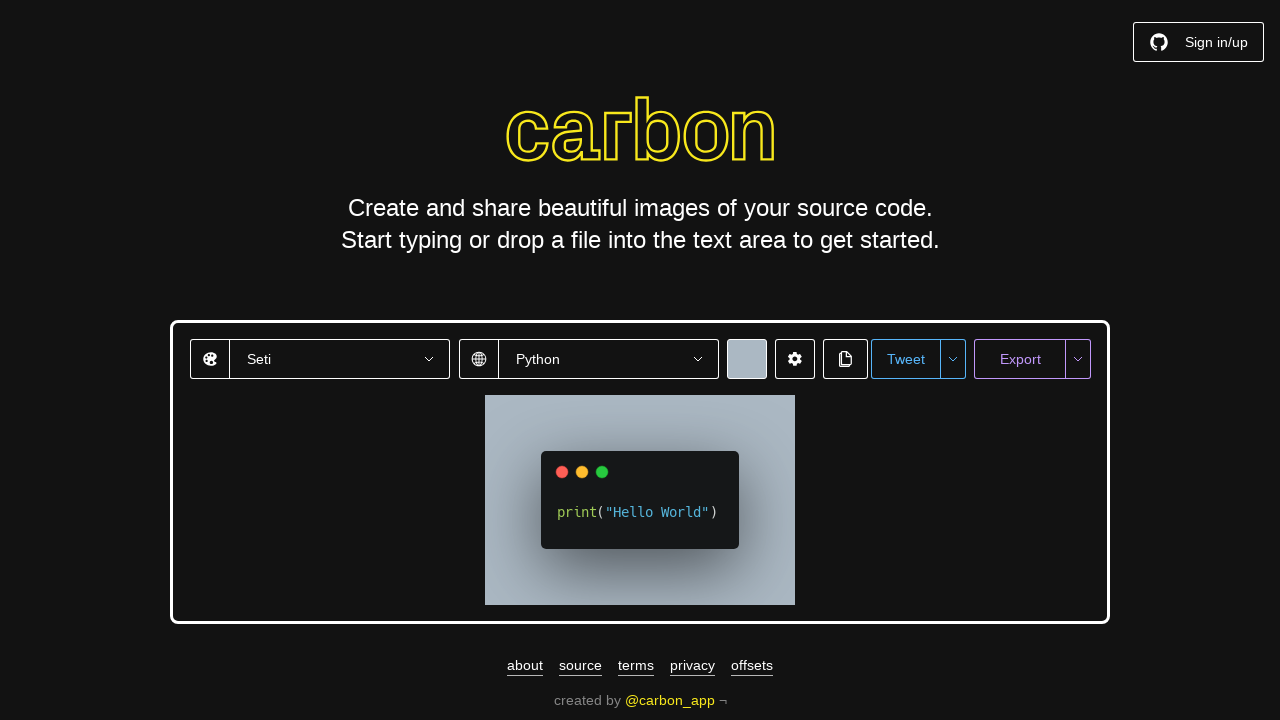

Clicked the export menu button at (1078, 359) on #export-menu
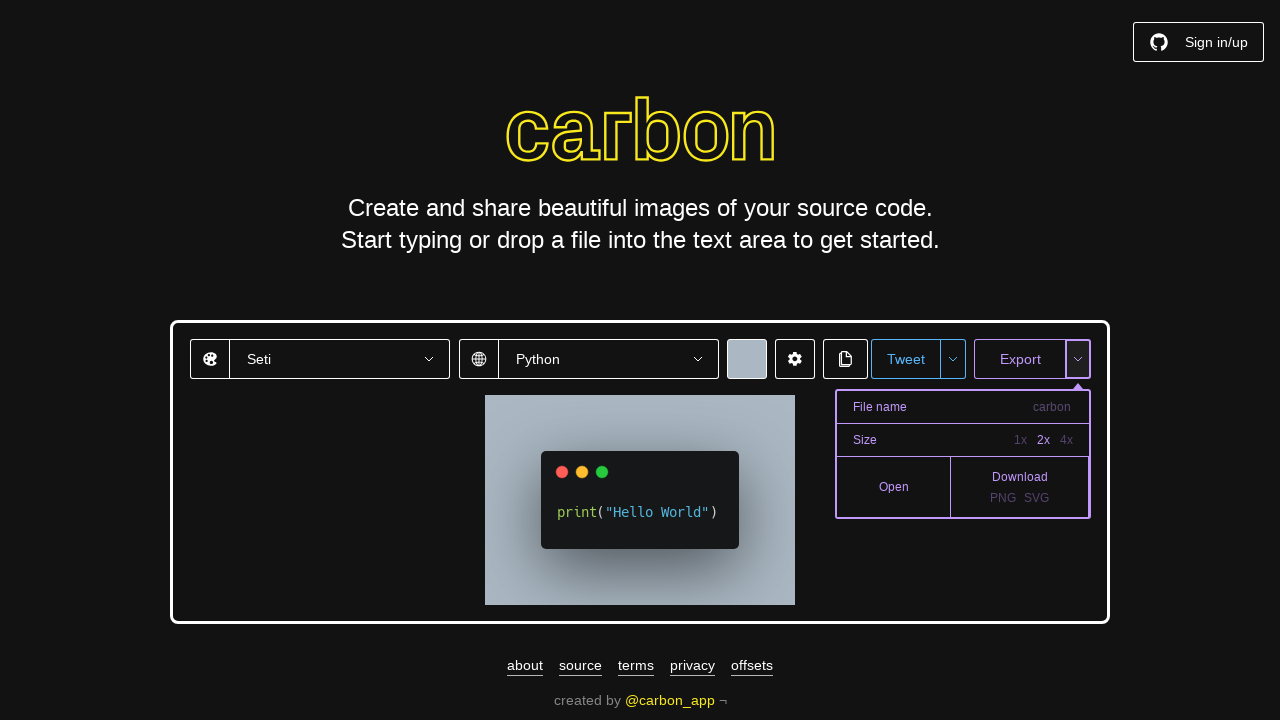

Clicked the export PNG option at (1003, 498) on #export-png
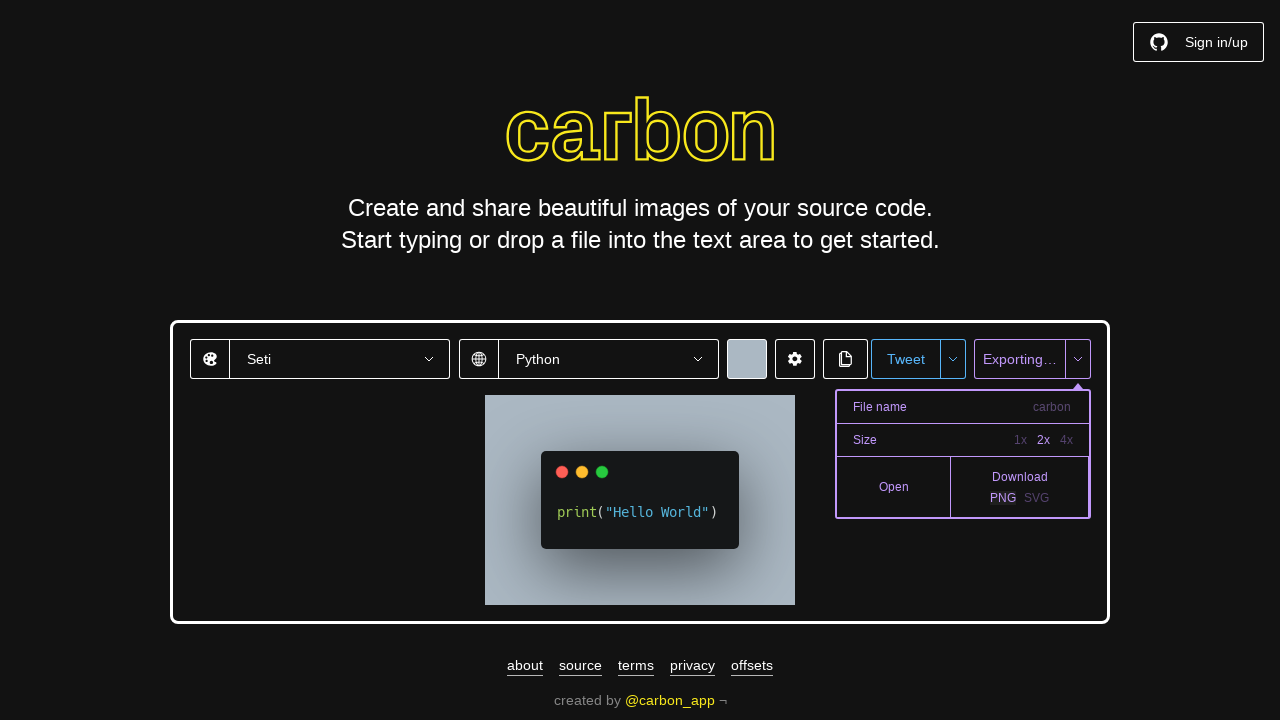

Download event triggered - PNG image export started
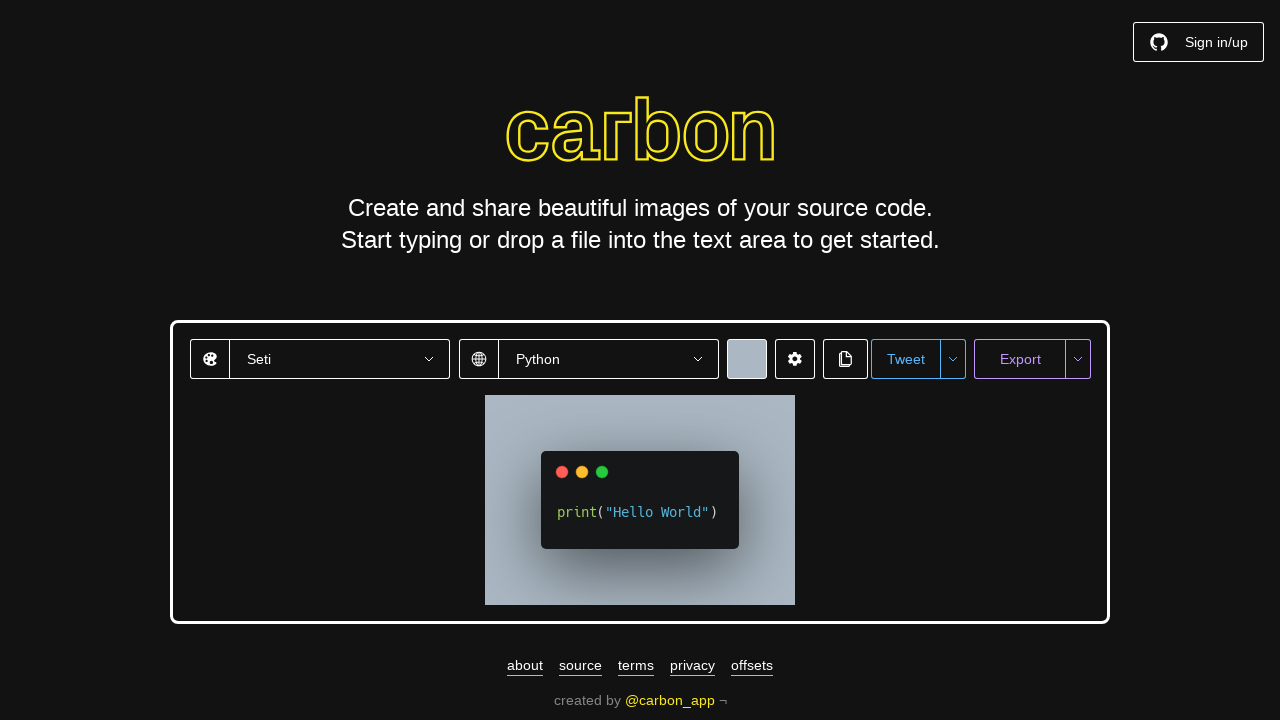

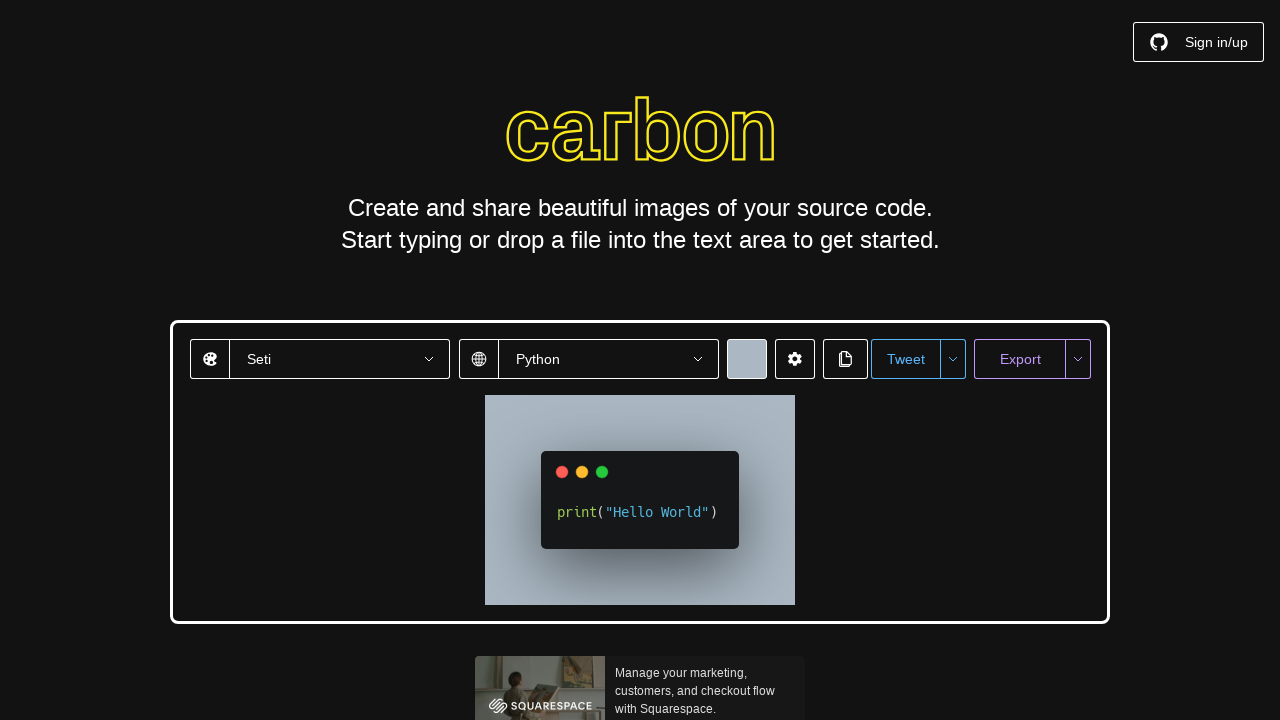